Tests that the OpenCart demo site loads correctly by verifying the page title is "Your Store"

Starting URL: http://opencart.abstracta.us/

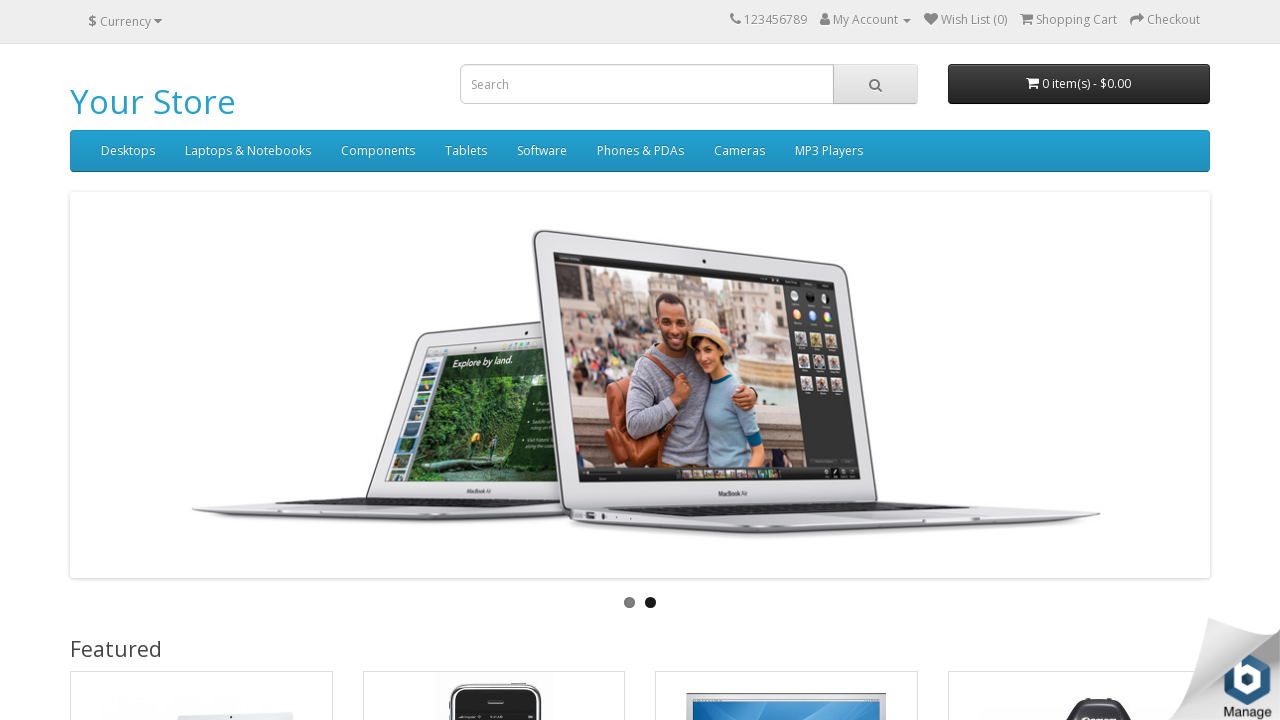

Navigated to OpenCart demo site at http://opencart.abstracta.us/
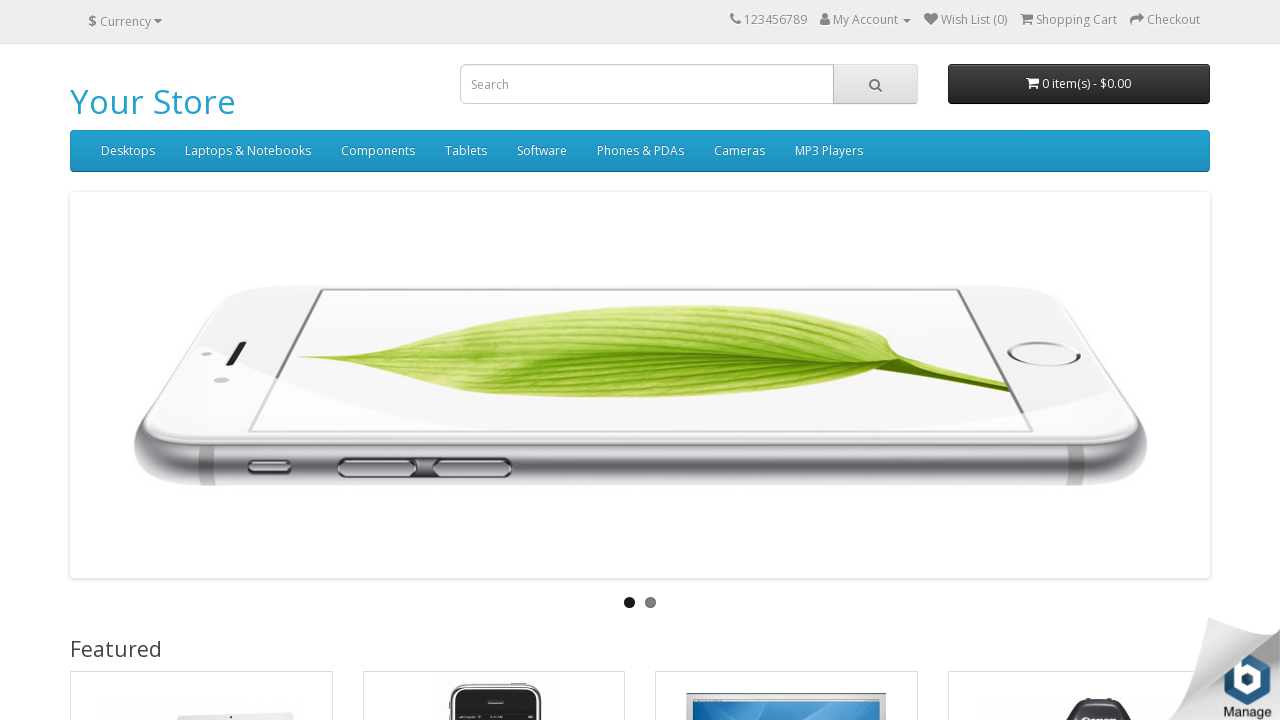

Verified page title is 'Your Store'
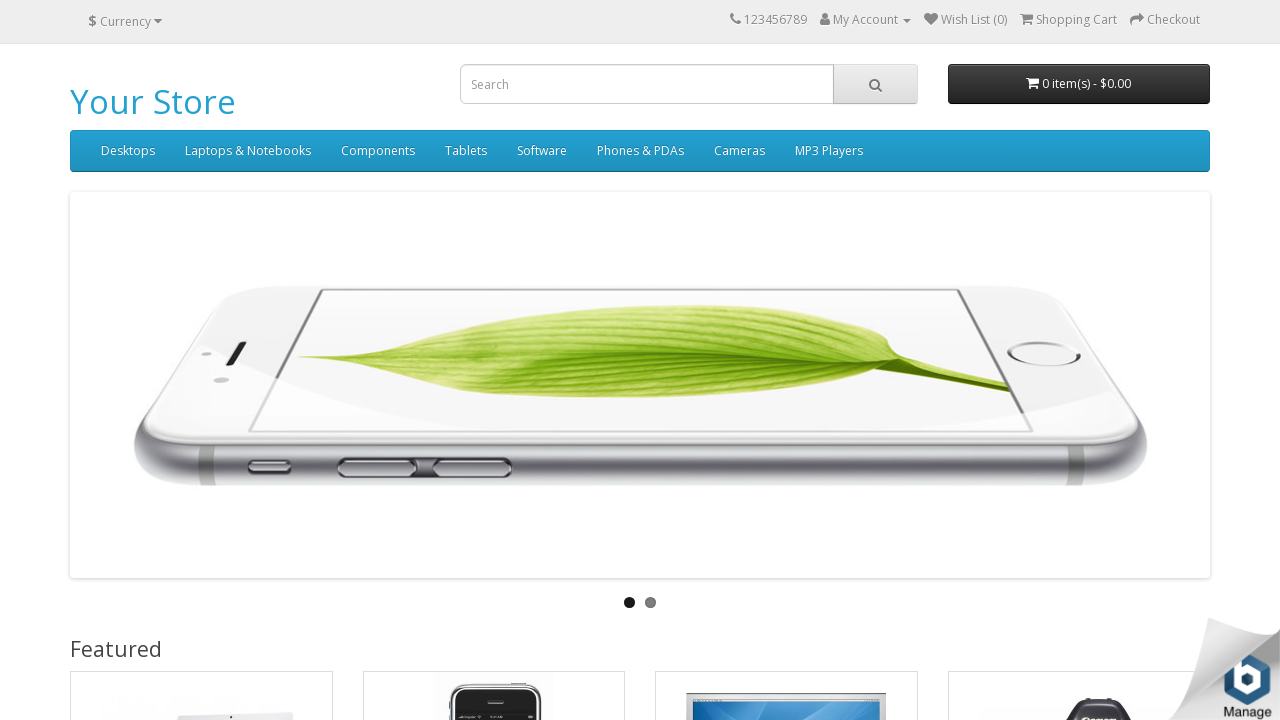

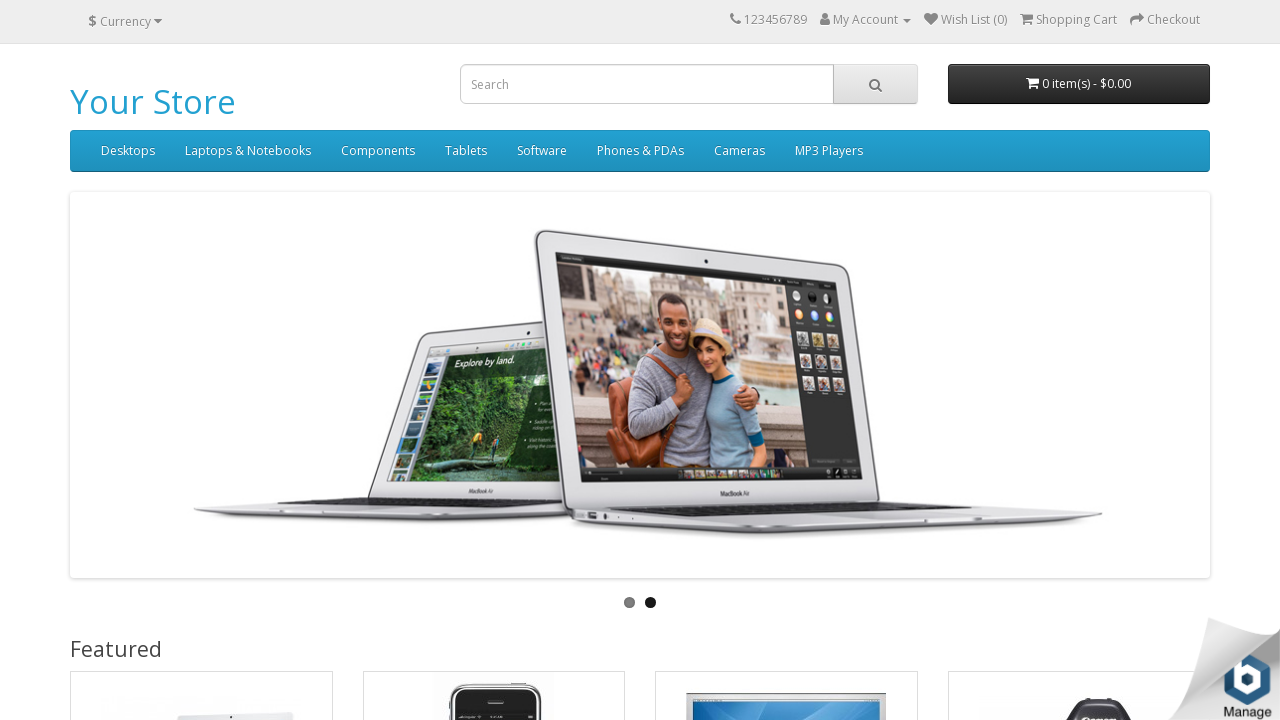